Tests the calculator's multiplication functionality by entering two numbers and verifying the product is calculated correctly

Starting URL: https://testsheepnz.github.io/BasicCalculator.html

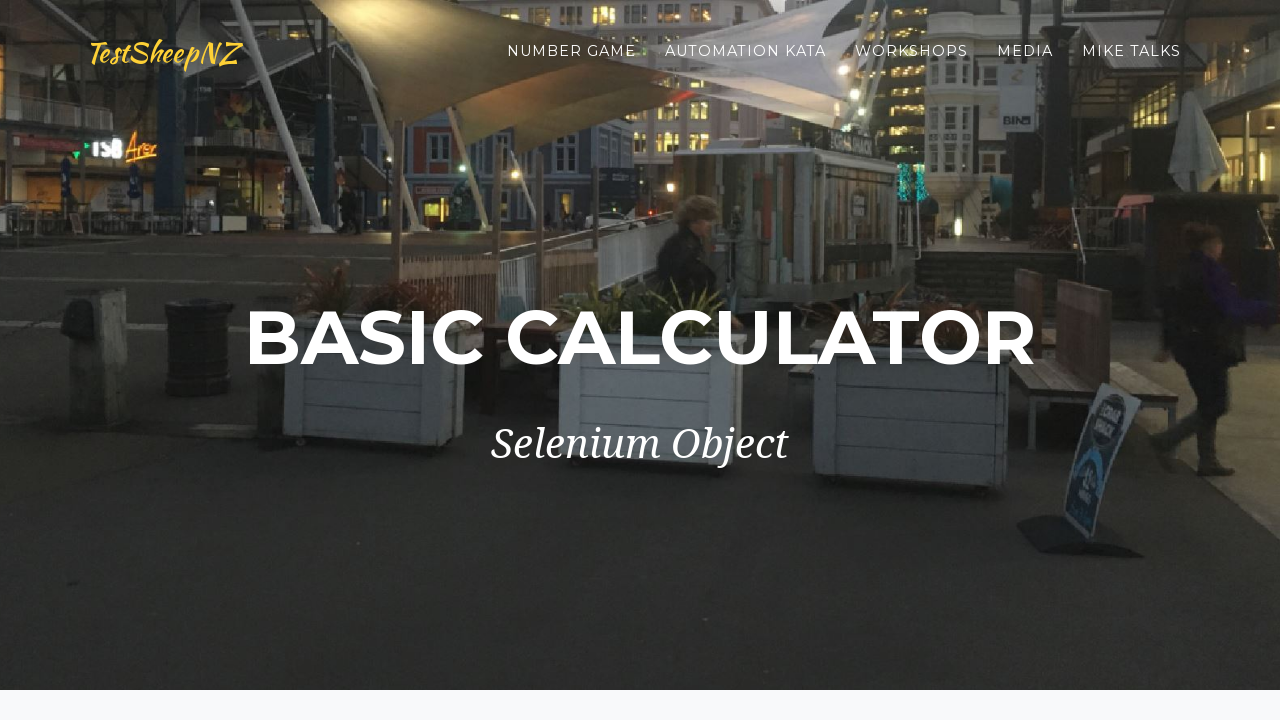

Entered '6' in the first number field on #number1Field
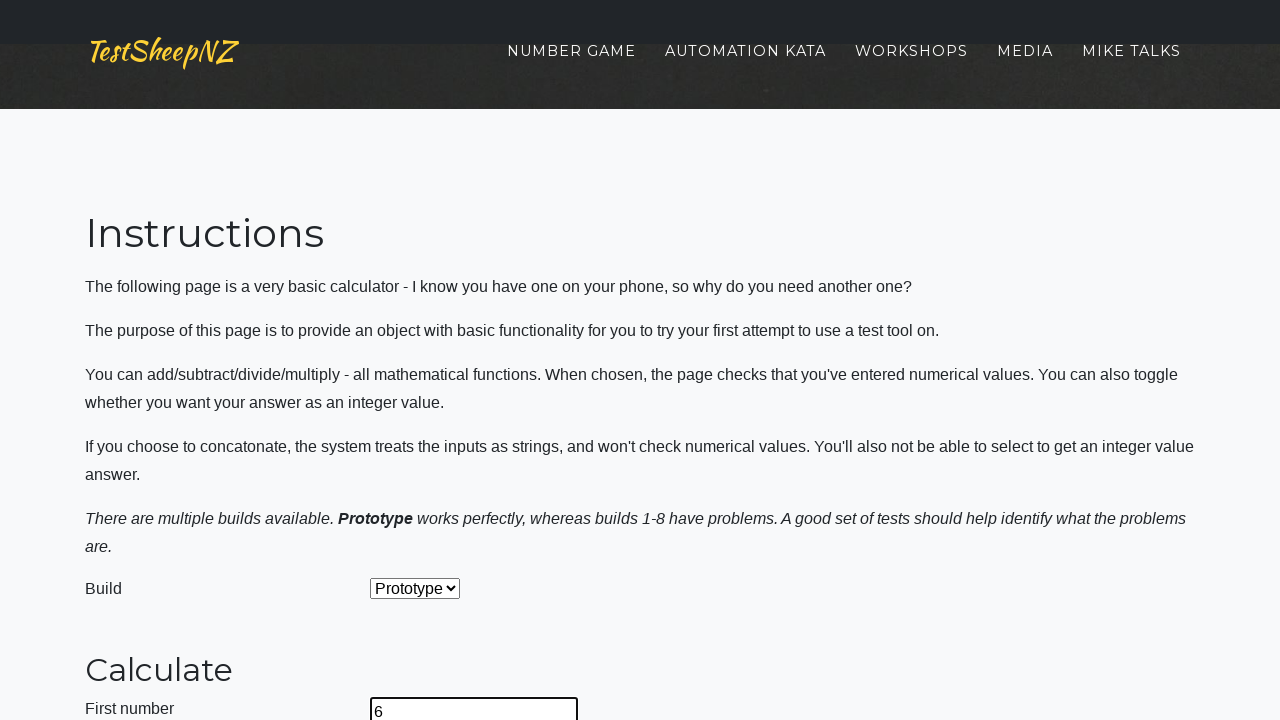

Entered '7' in the second number field on #number2Field
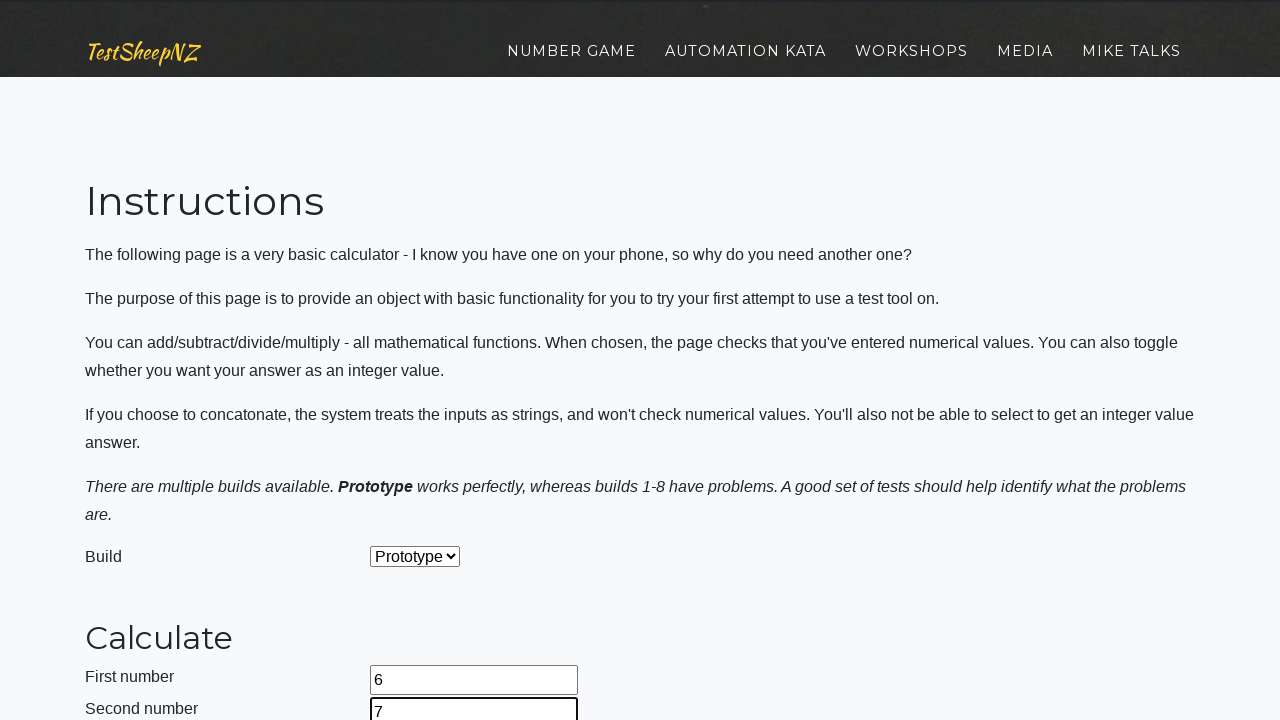

Selected 'Multiply' operation from dropdown on #selectOperationDropdown
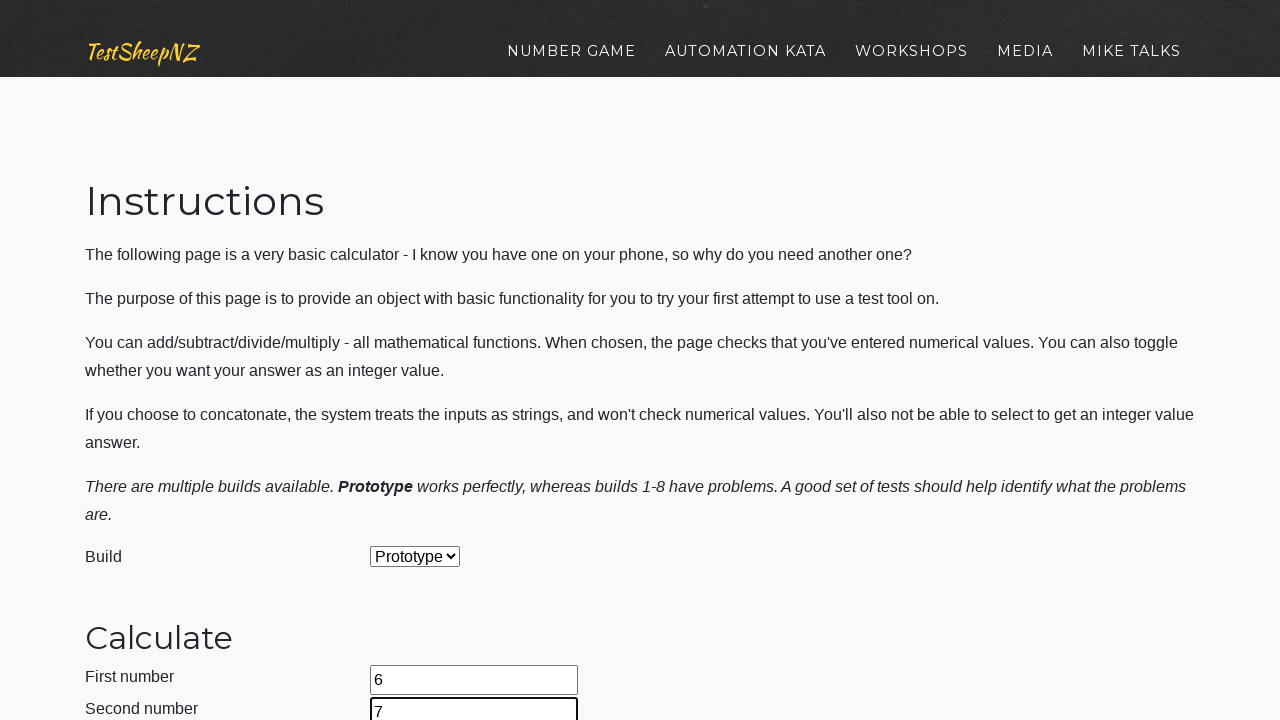

Clicked the calculate button at (422, 361) on #calculateButton
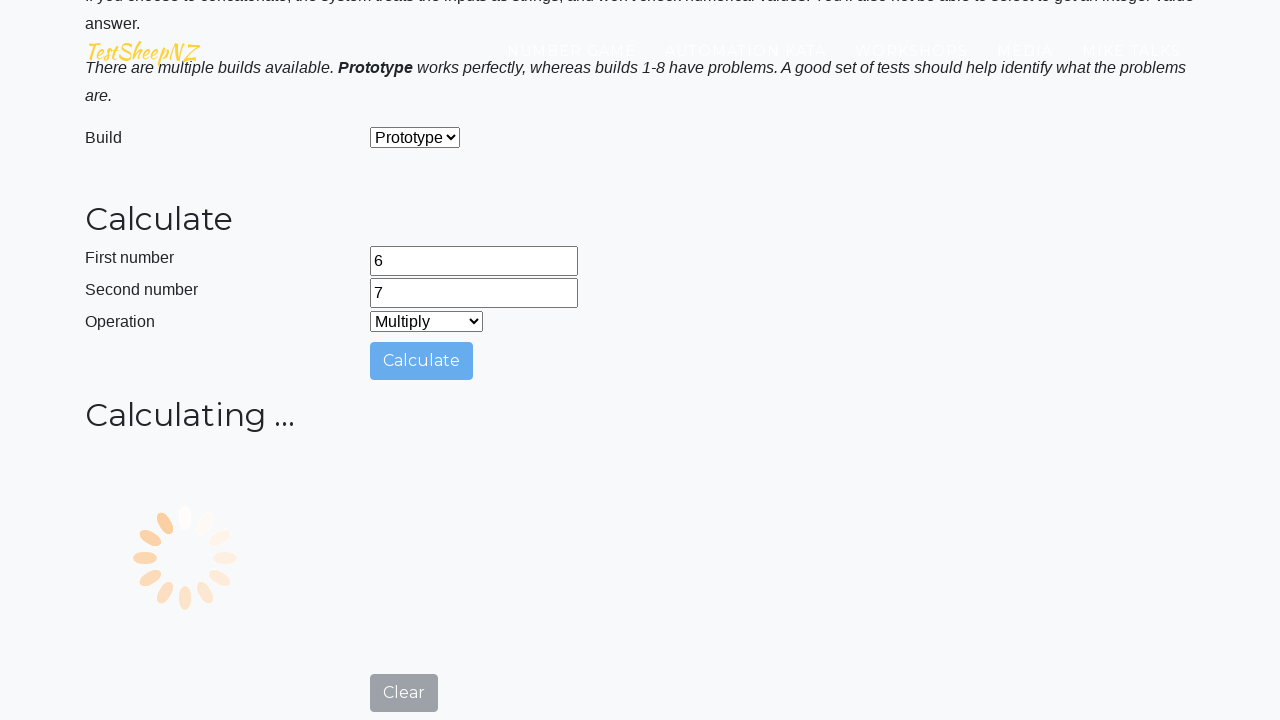

Verified that multiplication result '42' is displayed correctly (6 × 7 = 42)
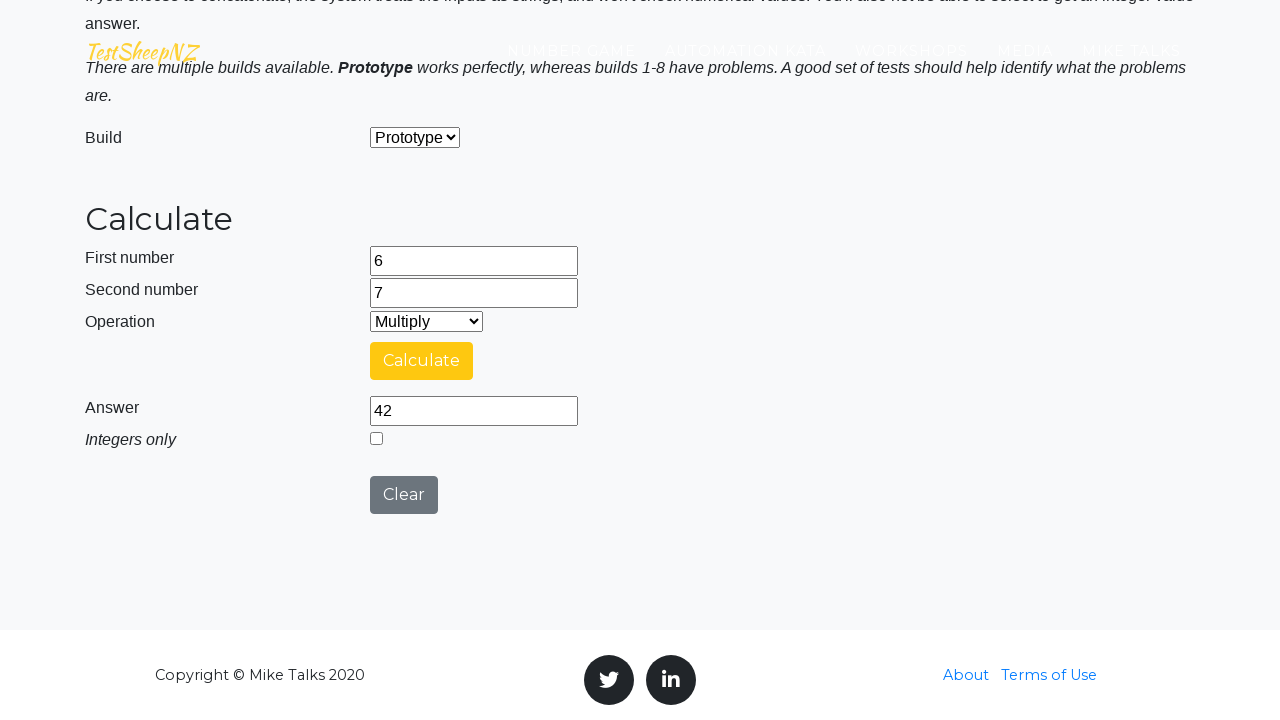

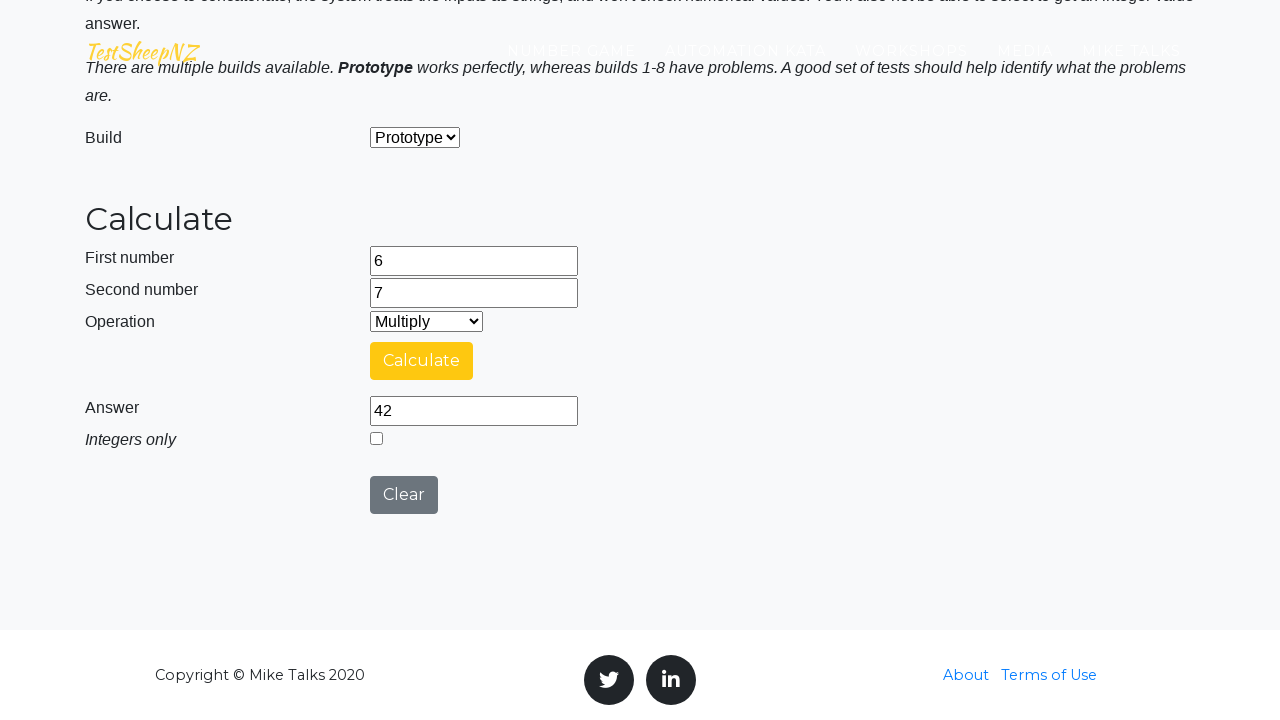